Tests a math exercise form by reading two numbers from the page, calculating their sum, selecting the result from a dropdown menu, and submitting the form.

Starting URL: http://suninjuly.github.io/selects2.html

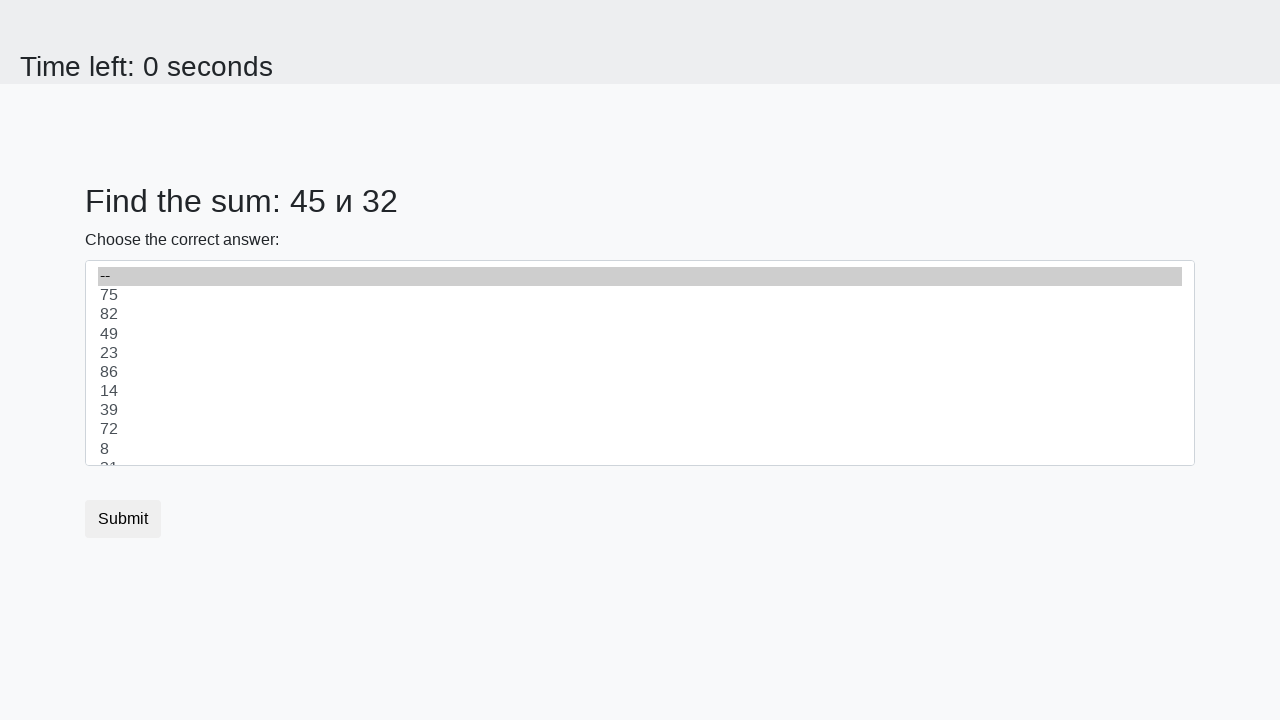

Read first number from #num1 element
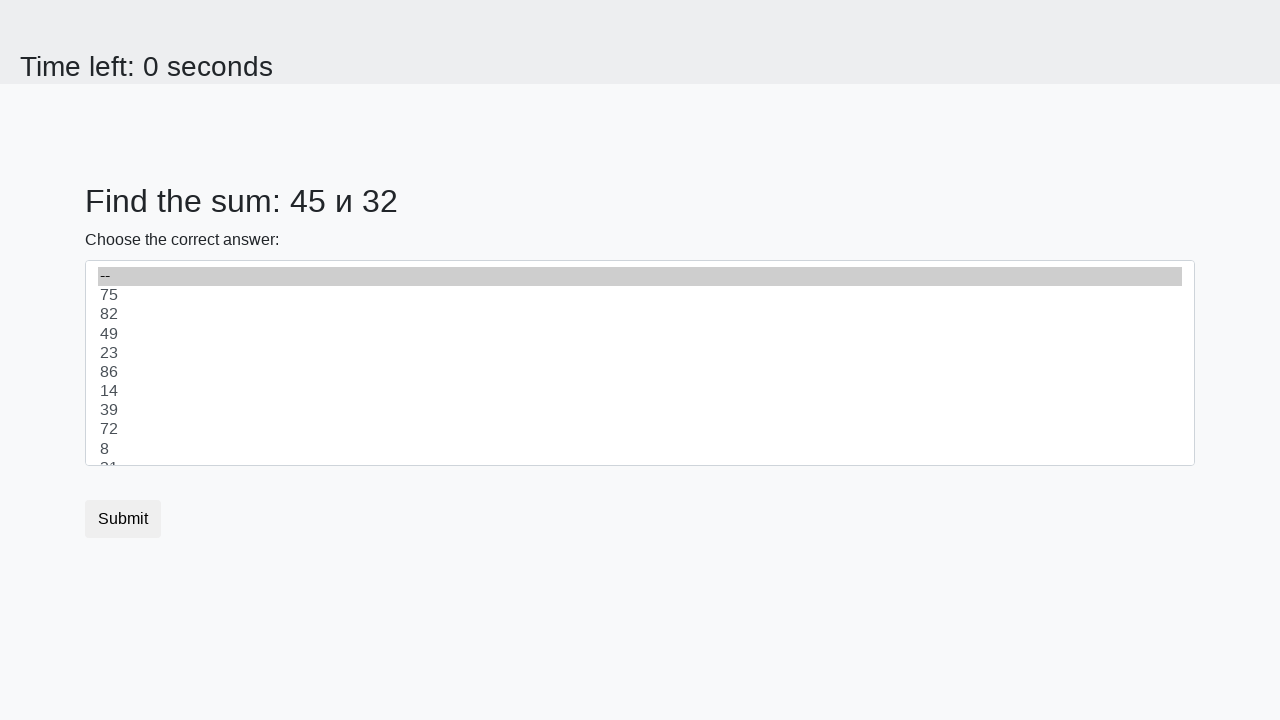

Read second number from #num2 element
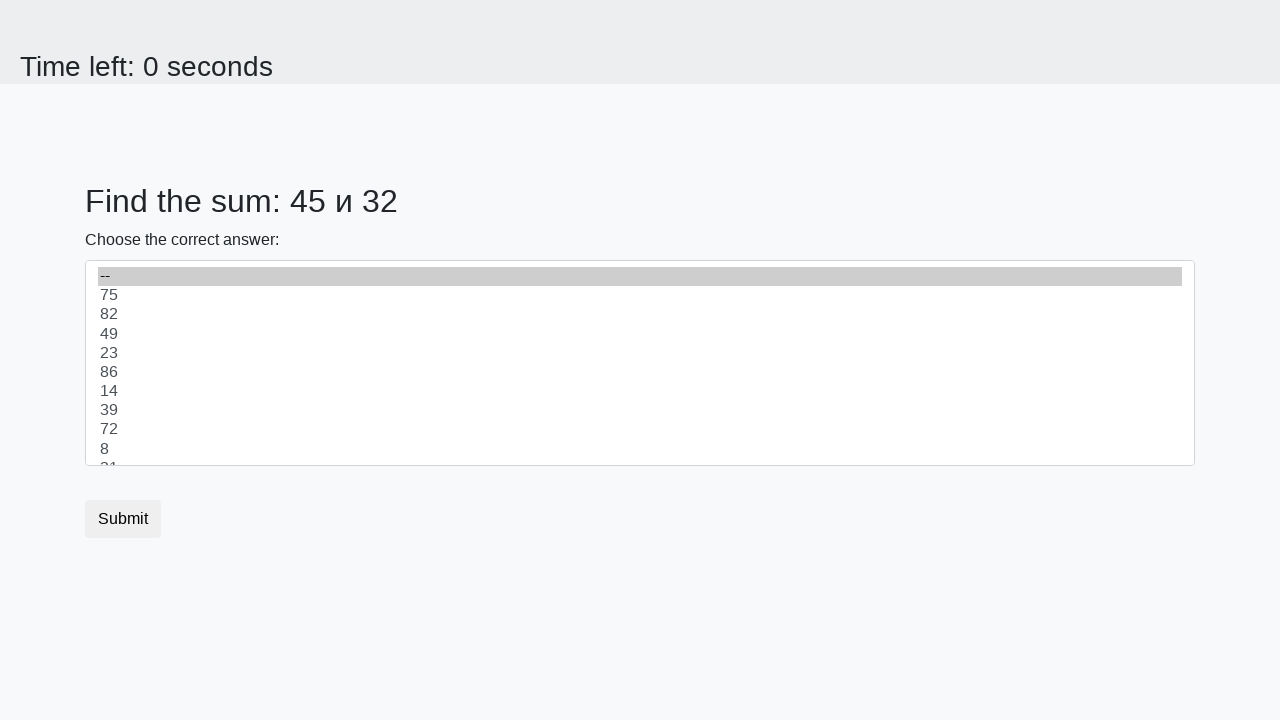

Calculated sum: 45 + 32 = 77
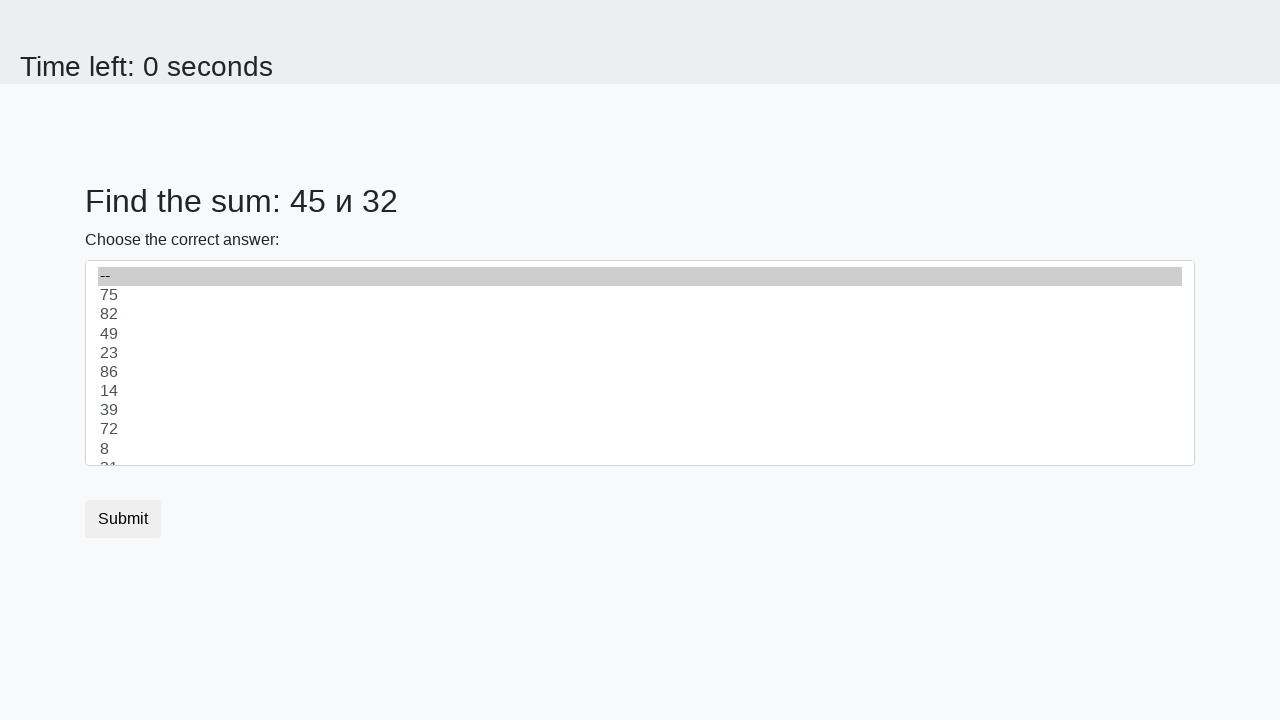

Selected 77 from dropdown menu on select
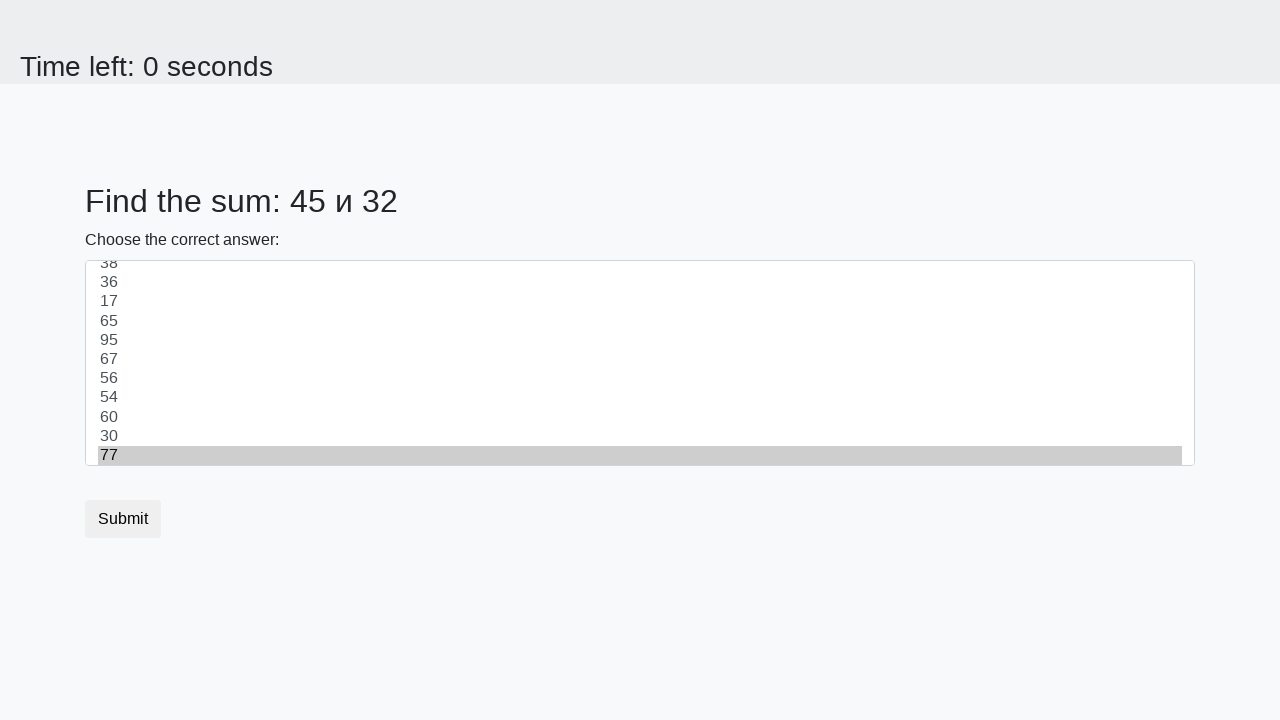

Clicked submit button to submit the form at (123, 519) on button.btn
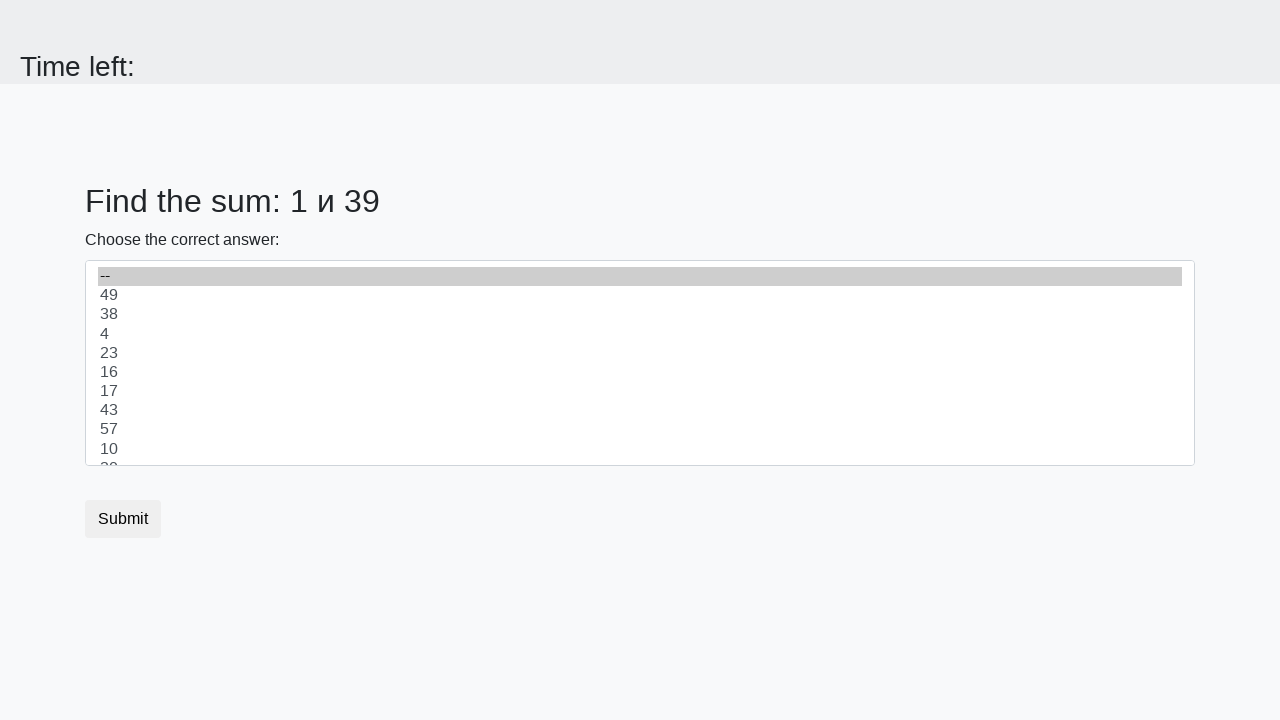

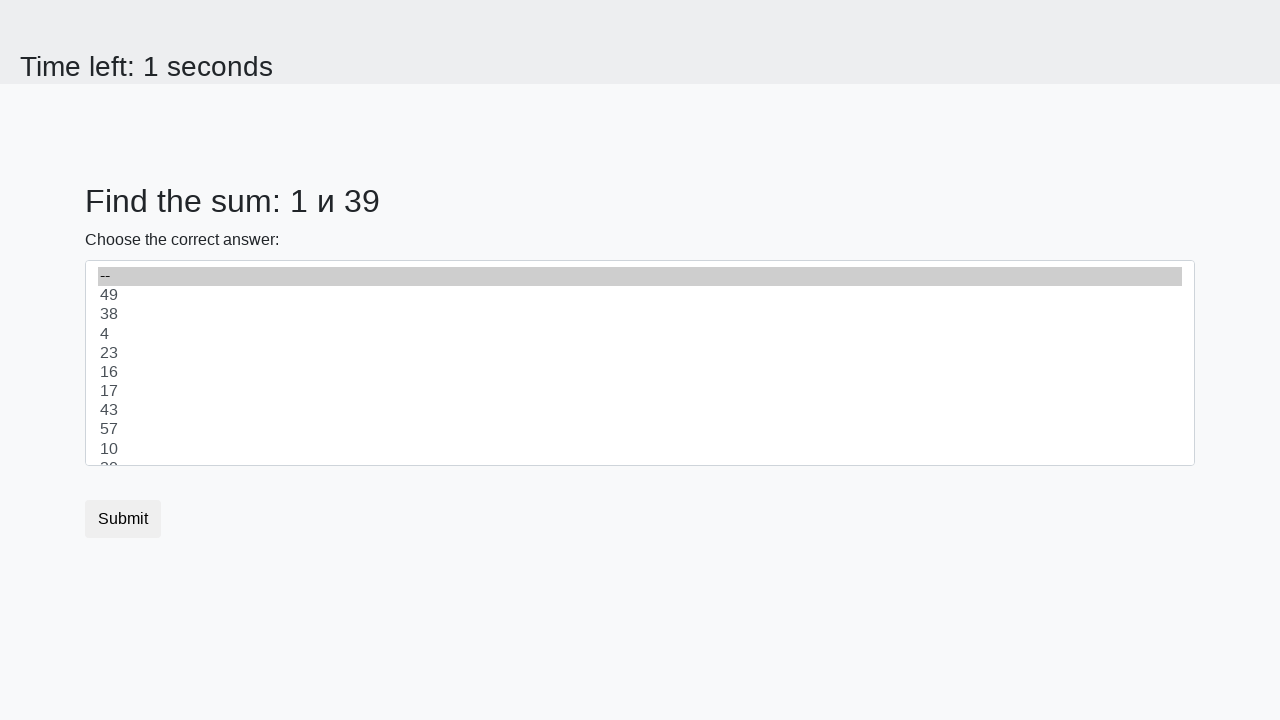